Tests that the counter displays the current number of todo items as items are added

Starting URL: https://demo.playwright.dev/todomvc

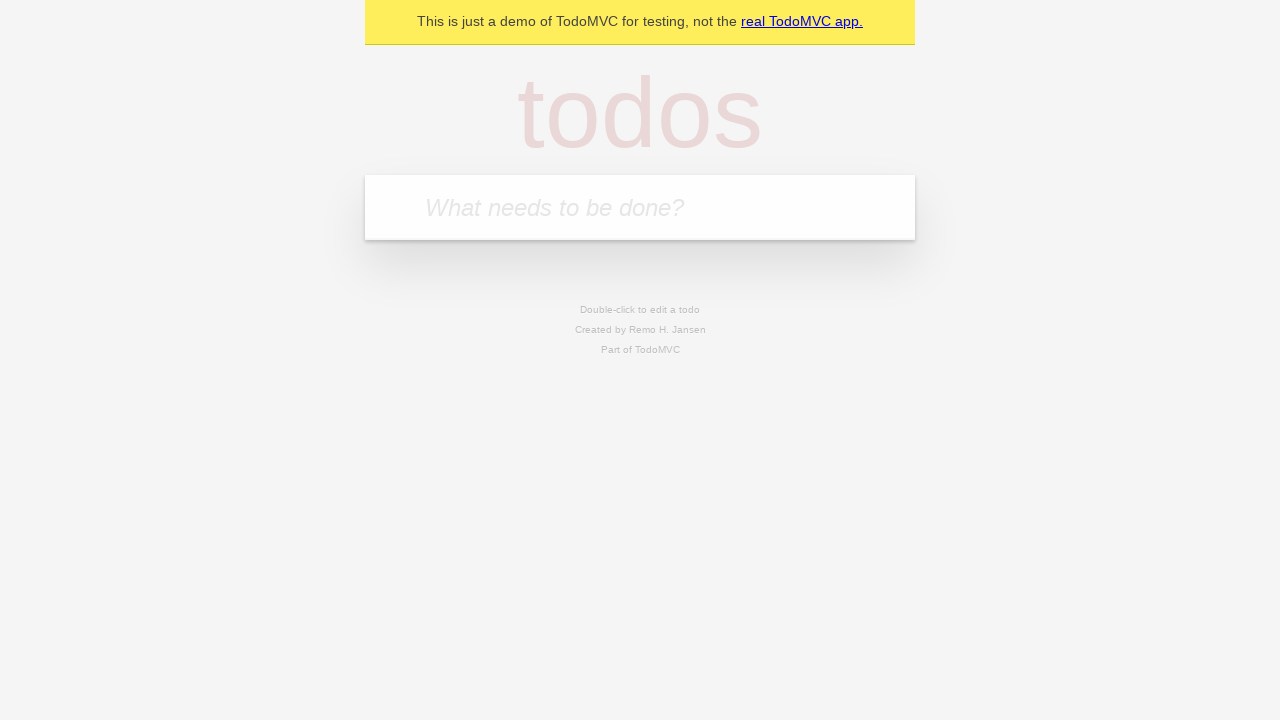

Located the todo input field
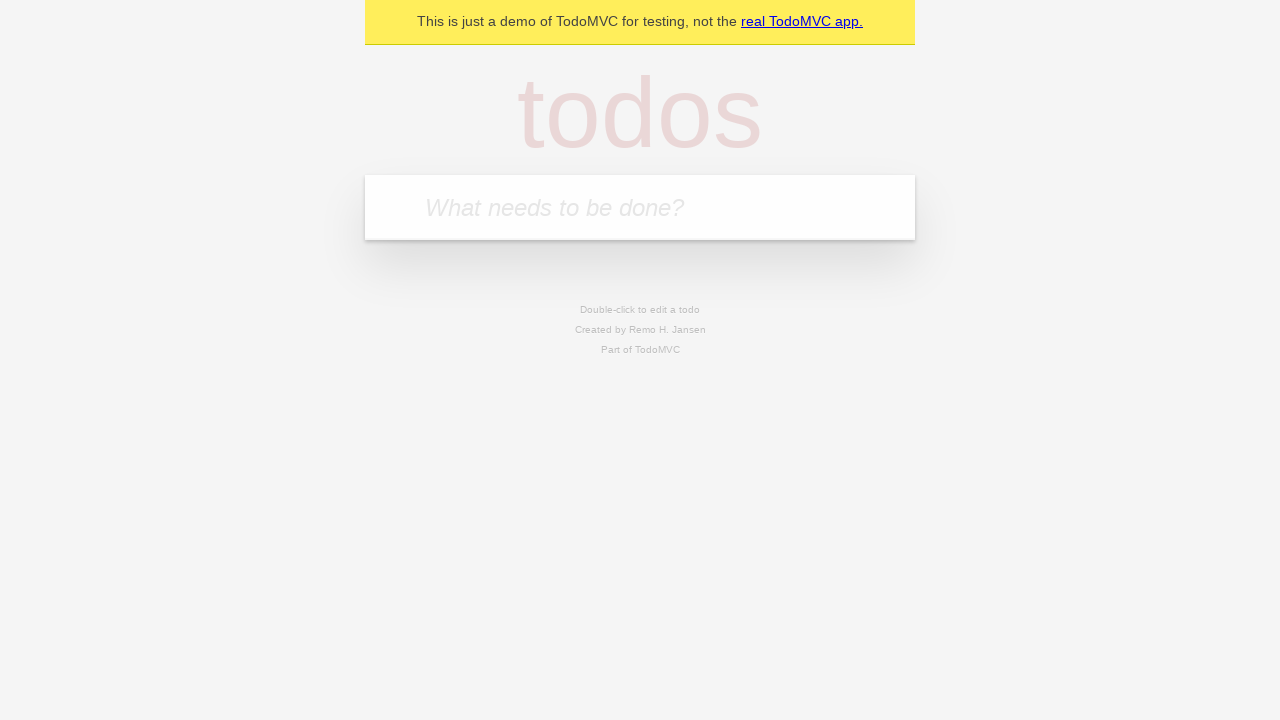

Filled todo input with 'buy some cheese' on internal:attr=[placeholder="What needs to be done?"i]
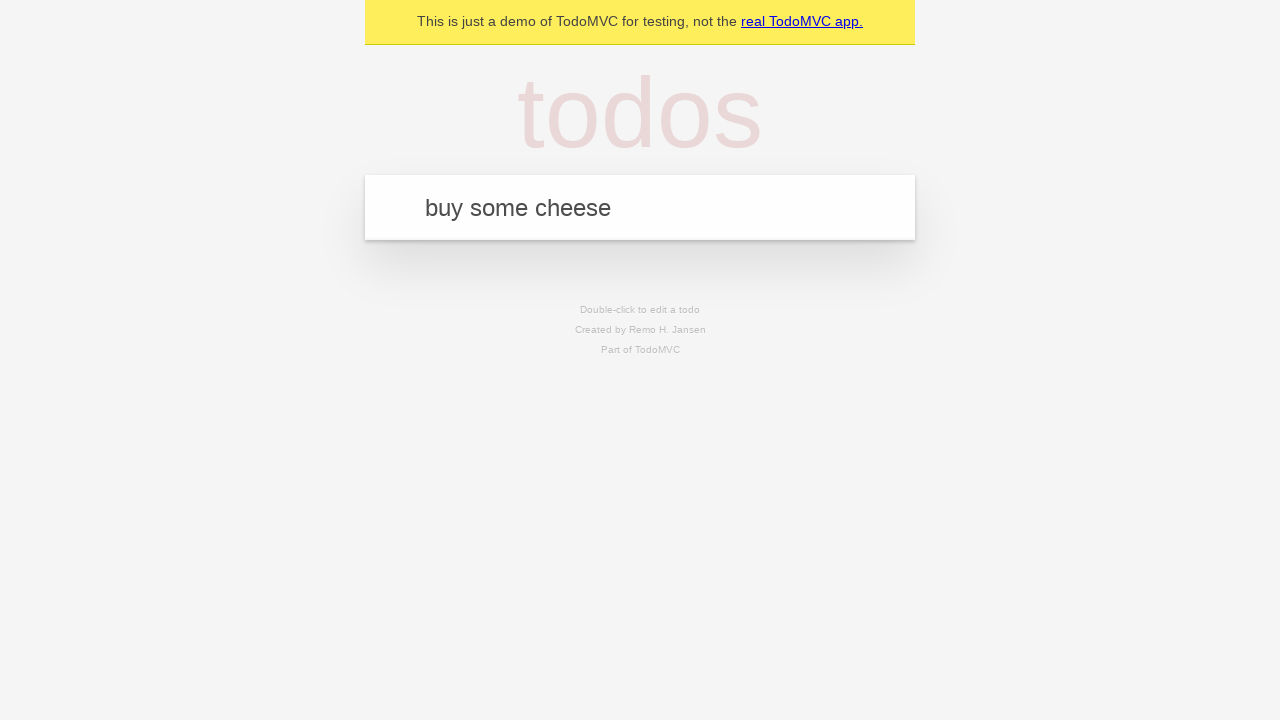

Pressed Enter to add first todo item on internal:attr=[placeholder="What needs to be done?"i]
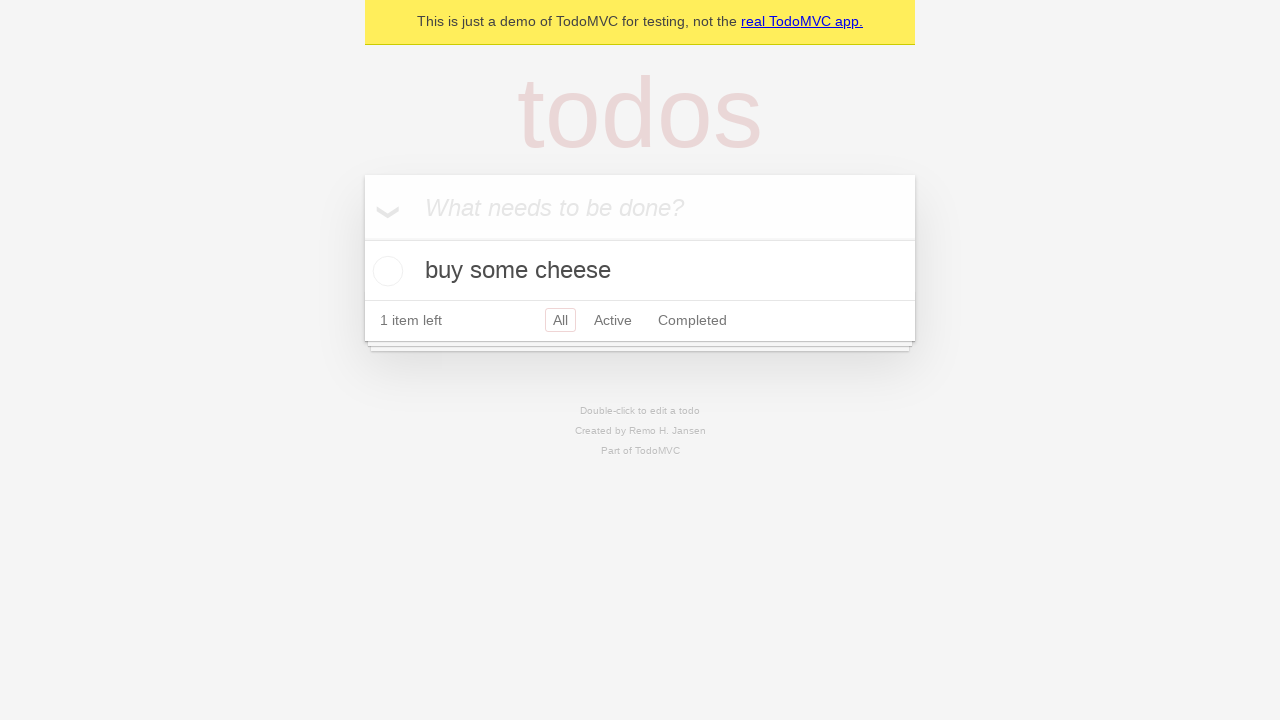

Todo counter element loaded after adding first item
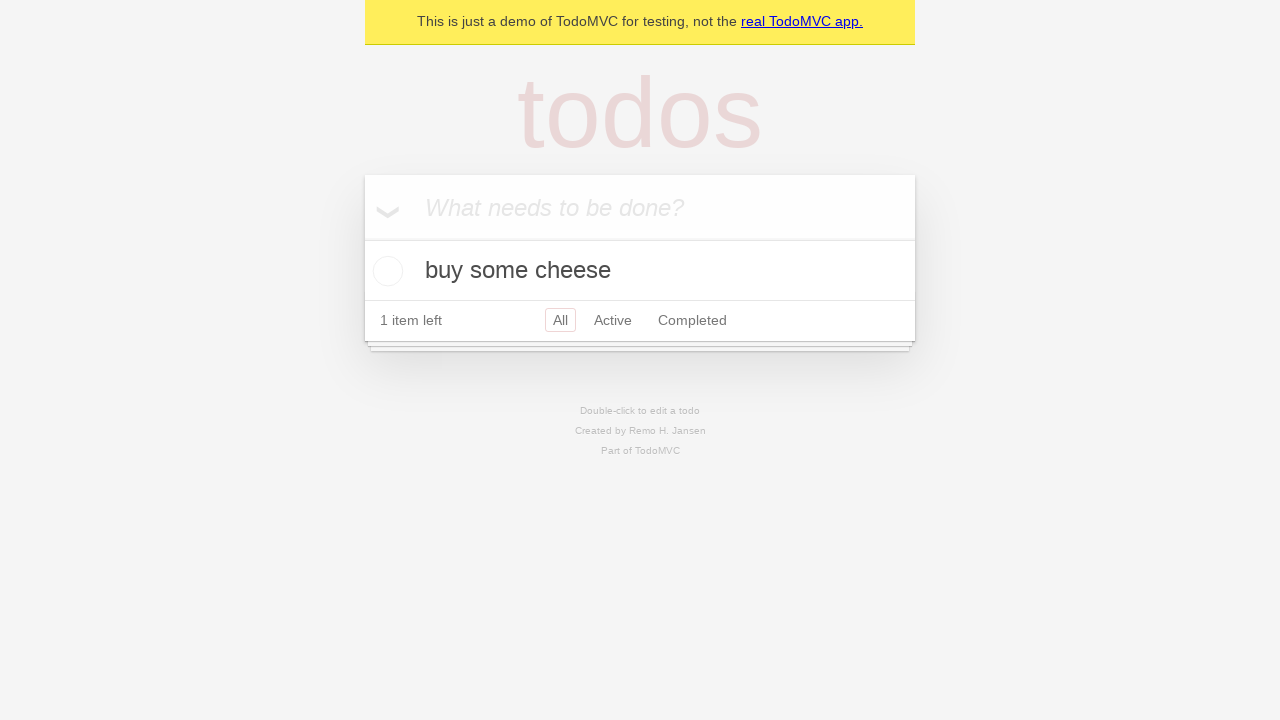

Filled todo input with 'feed the cat' on internal:attr=[placeholder="What needs to be done?"i]
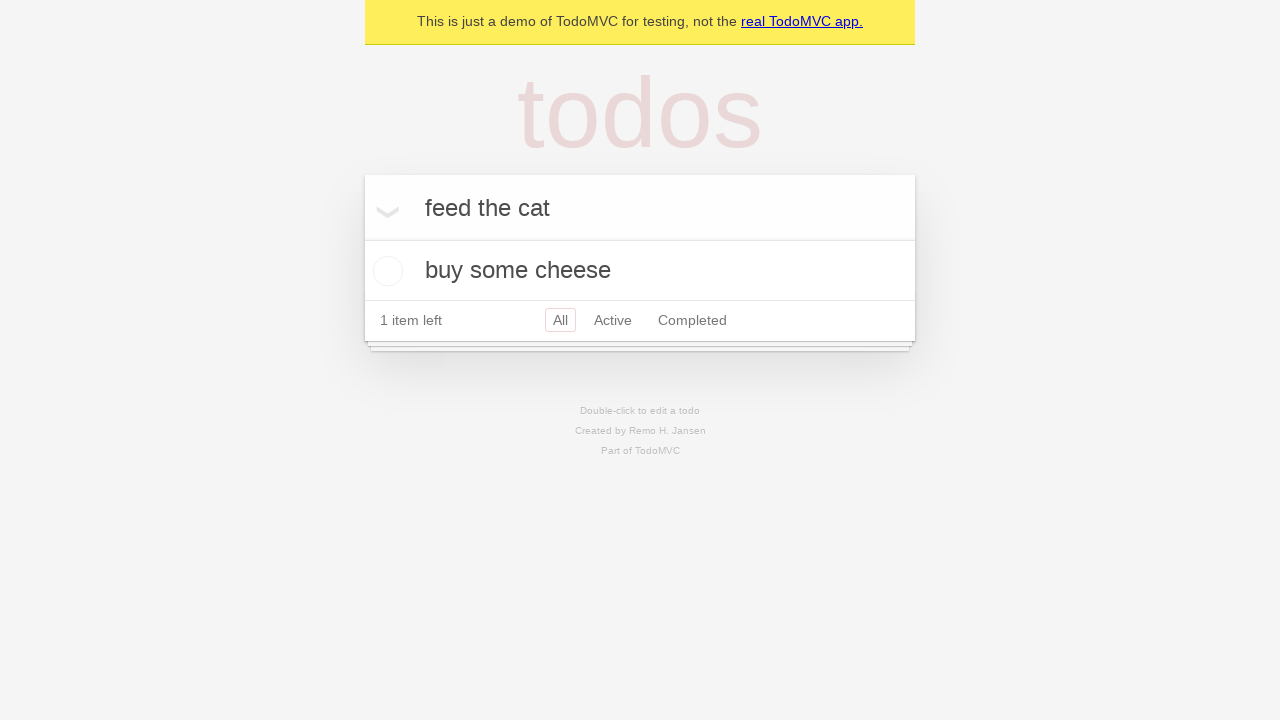

Pressed Enter to add second todo item on internal:attr=[placeholder="What needs to be done?"i]
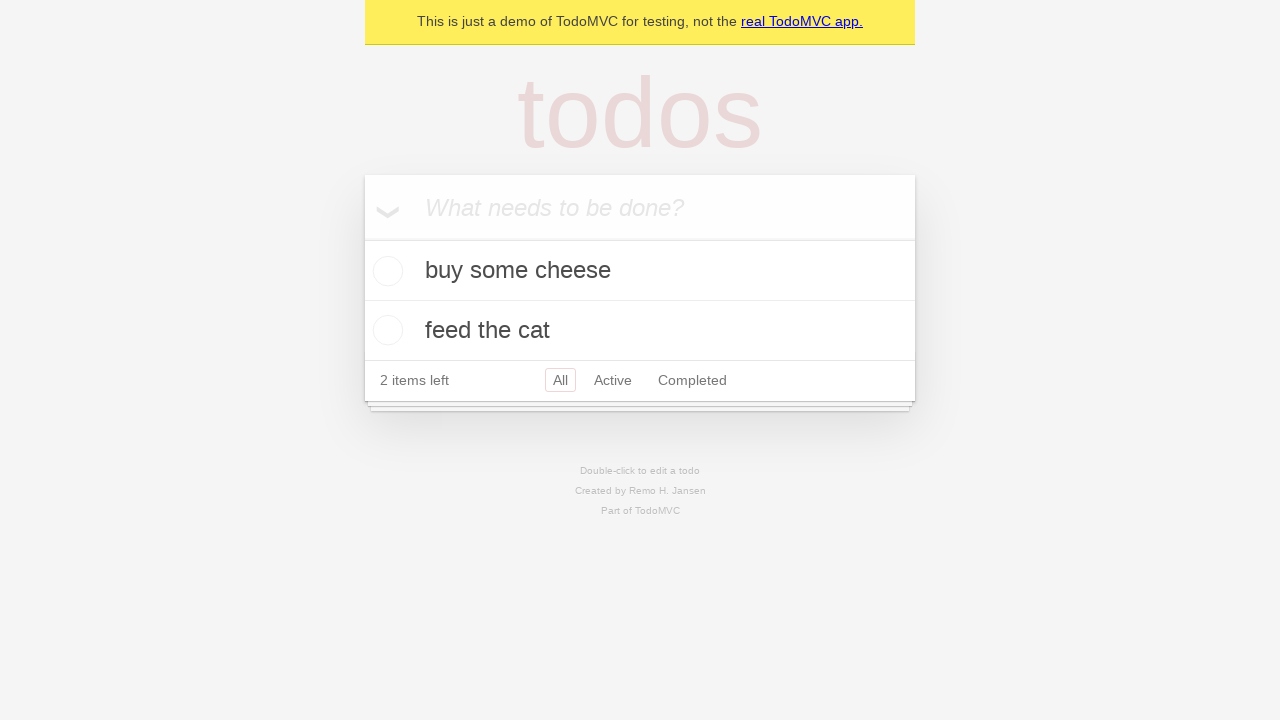

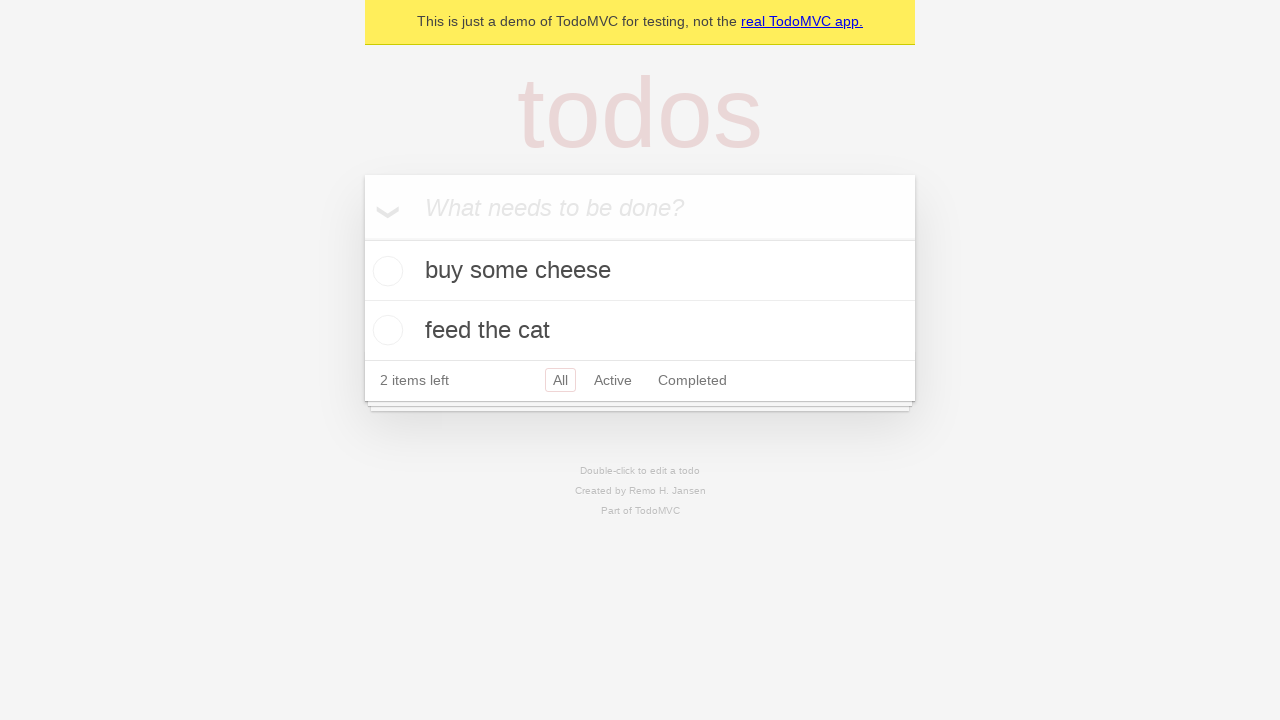